Tests a jQuery dropdown tree component by clicking on the dropdown and selecting a specific choice from the available options

Starting URL: https://www.jqueryscript.net/demo/Drop-Down-Combo-Tree/

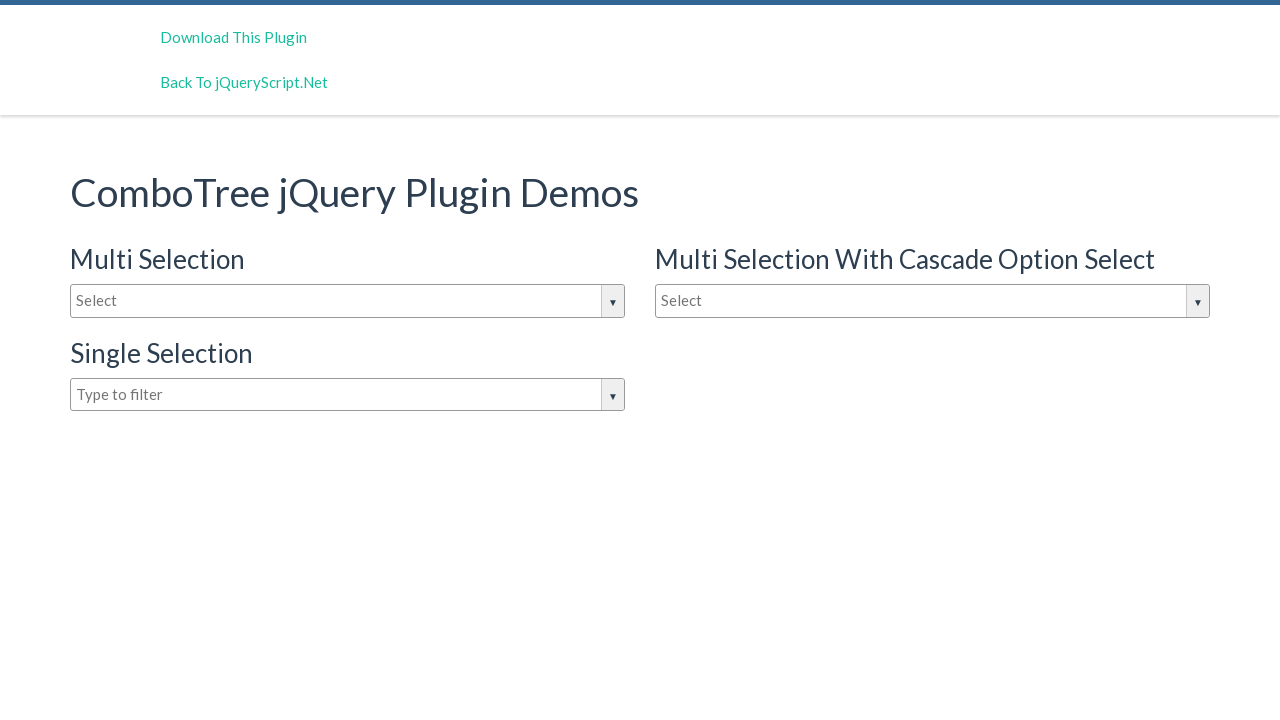

Clicked on dropdown input box to open jQuery dropdown tree at (348, 301) on #justAnInputBox
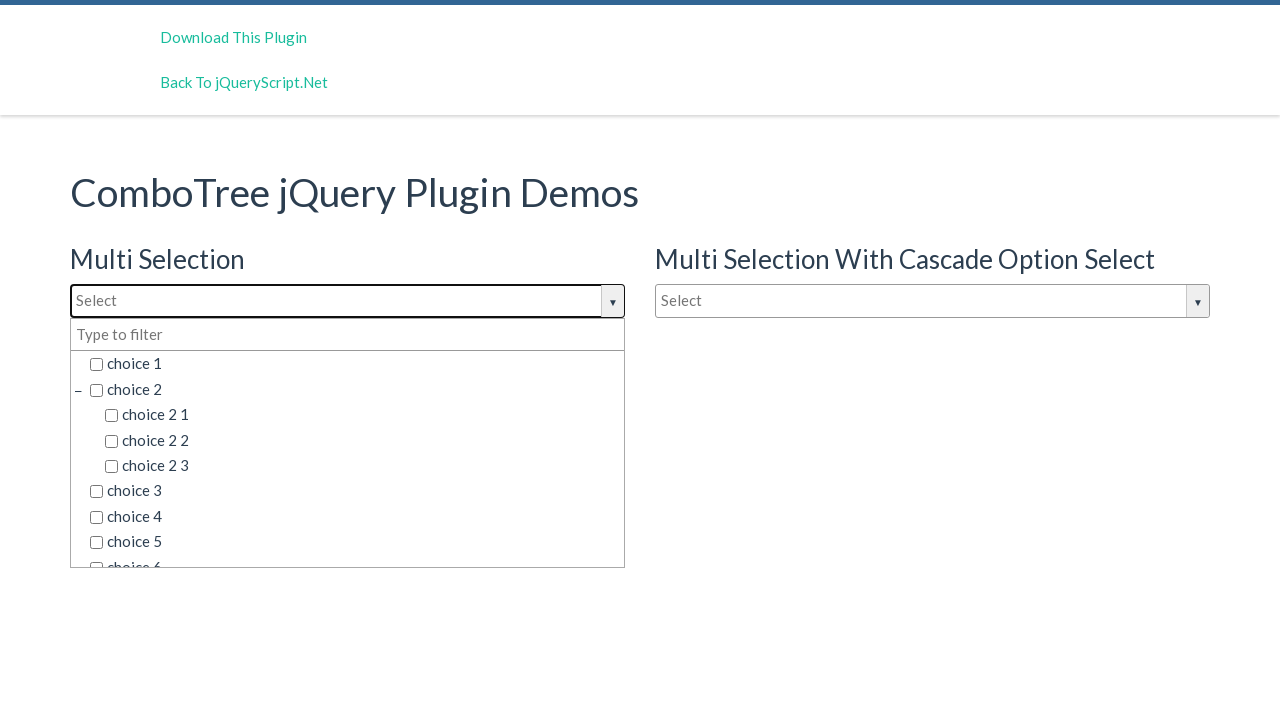

Dropdown options became visible
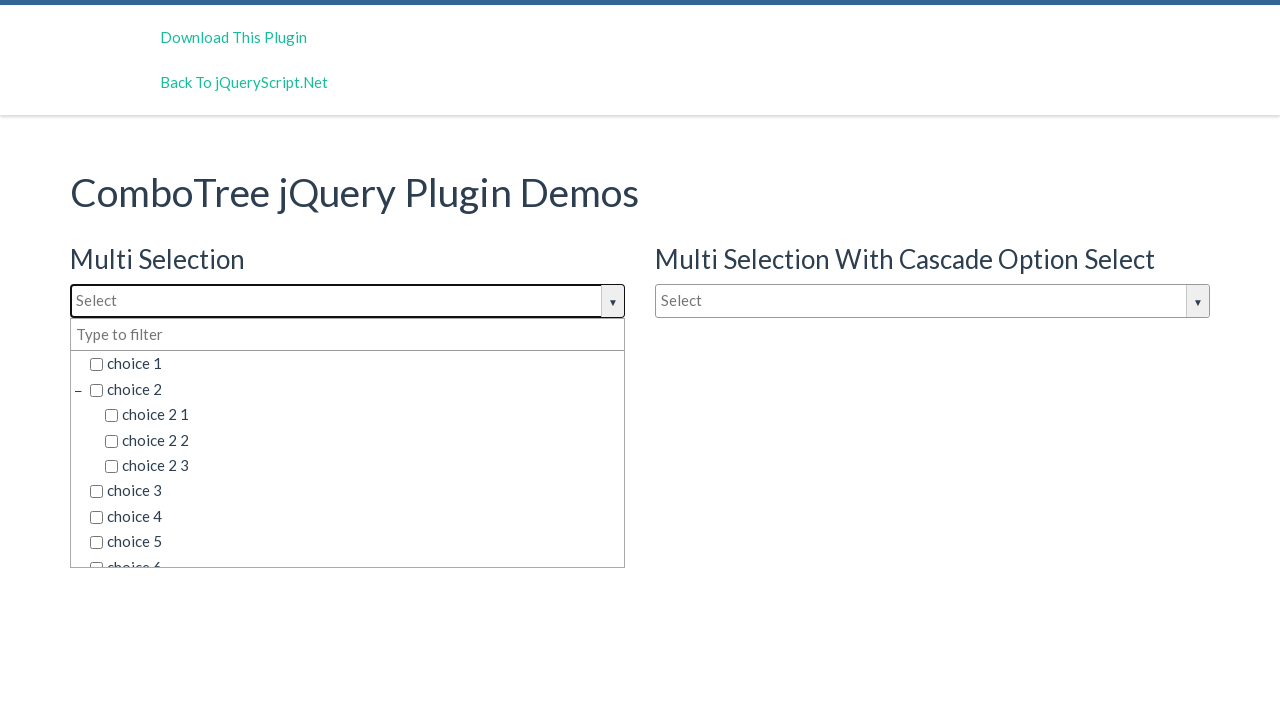

Selected 'choice 3' from dropdown options at (355, 491) on span.comboTreeItemTitle >> nth=5
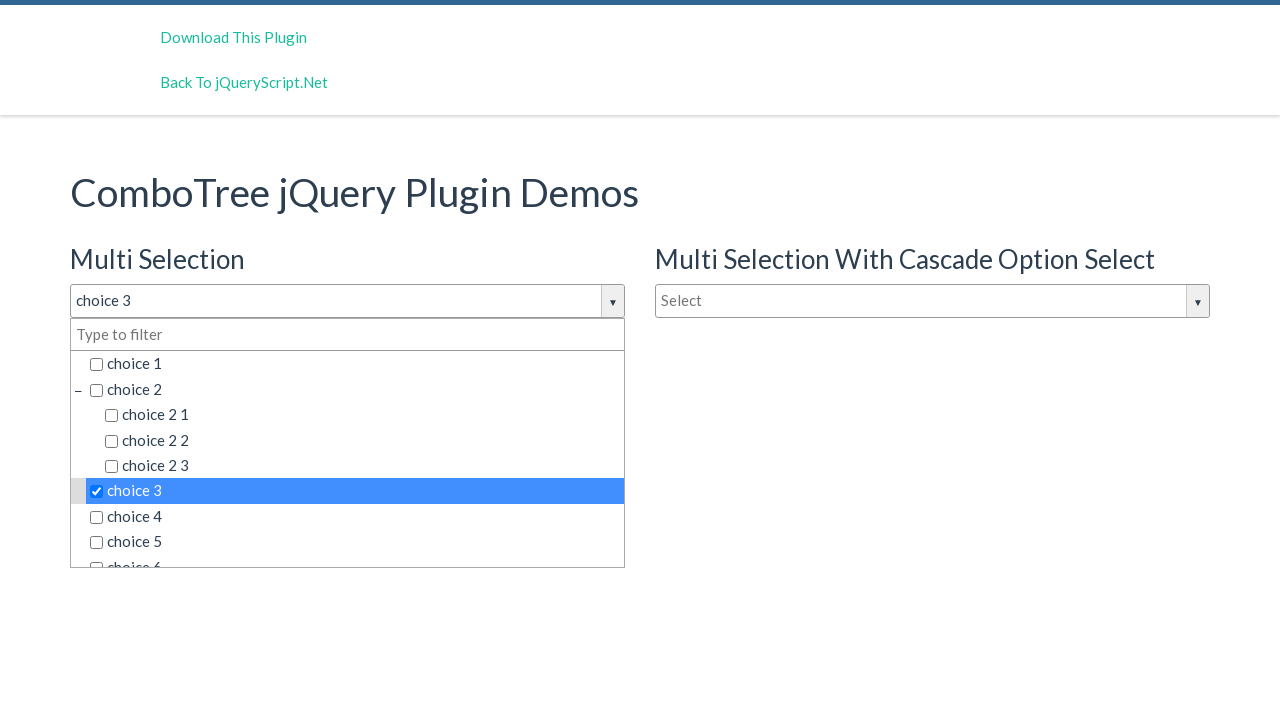

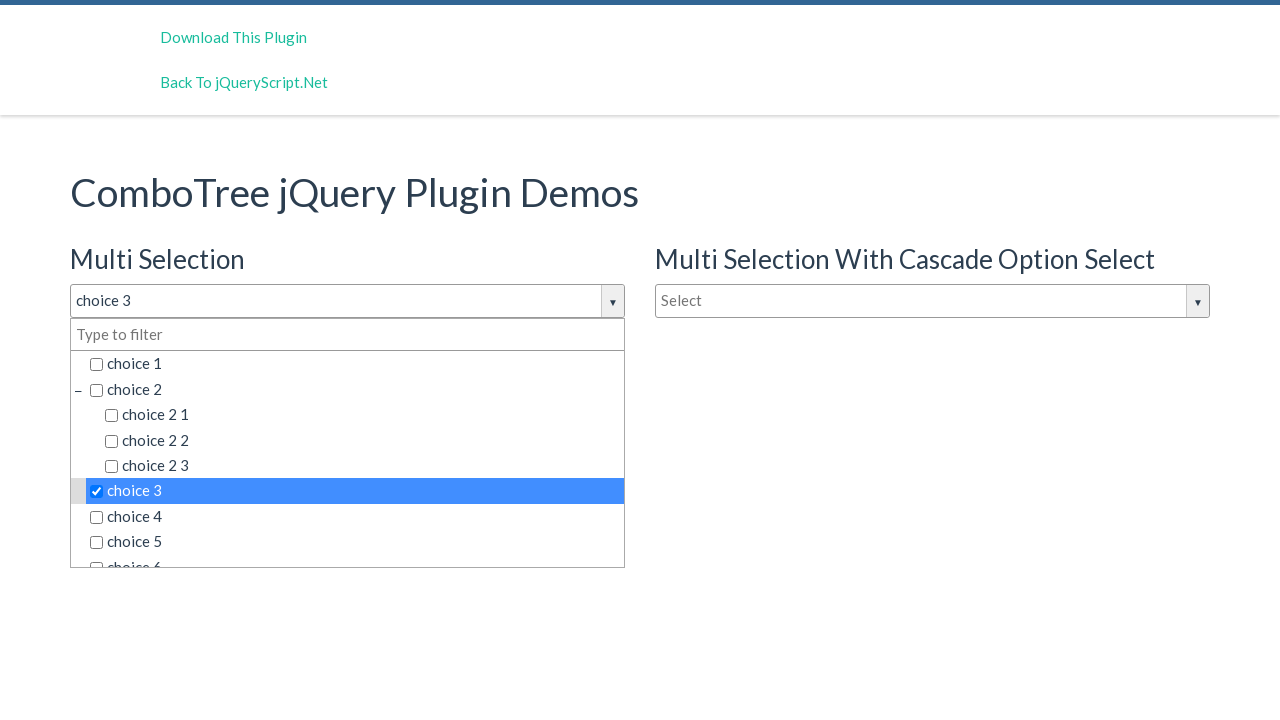